Fills out a complete practice form on DemoQA including personal information, gender, phone, date of birth, subjects, hobbies, file upload, address, state/city selection, and submits the form.

Starting URL: https://demoqa.com/automation-practice-form

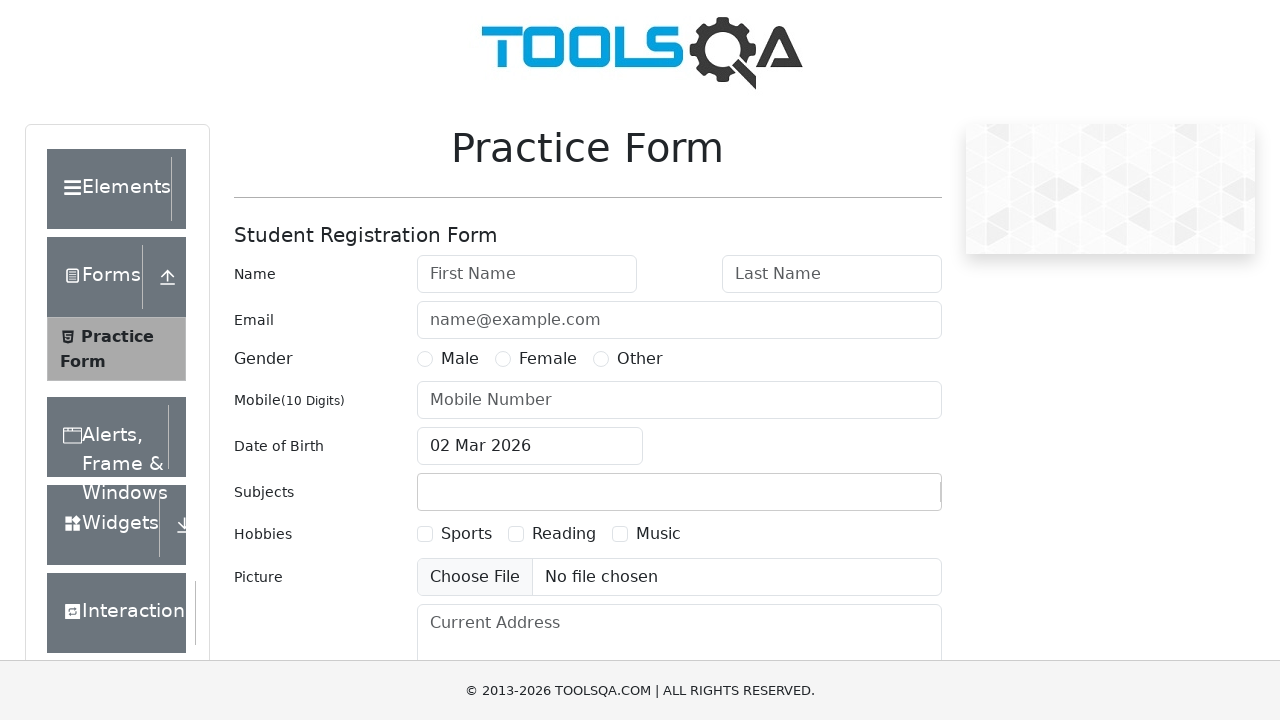

Practice Form page loaded
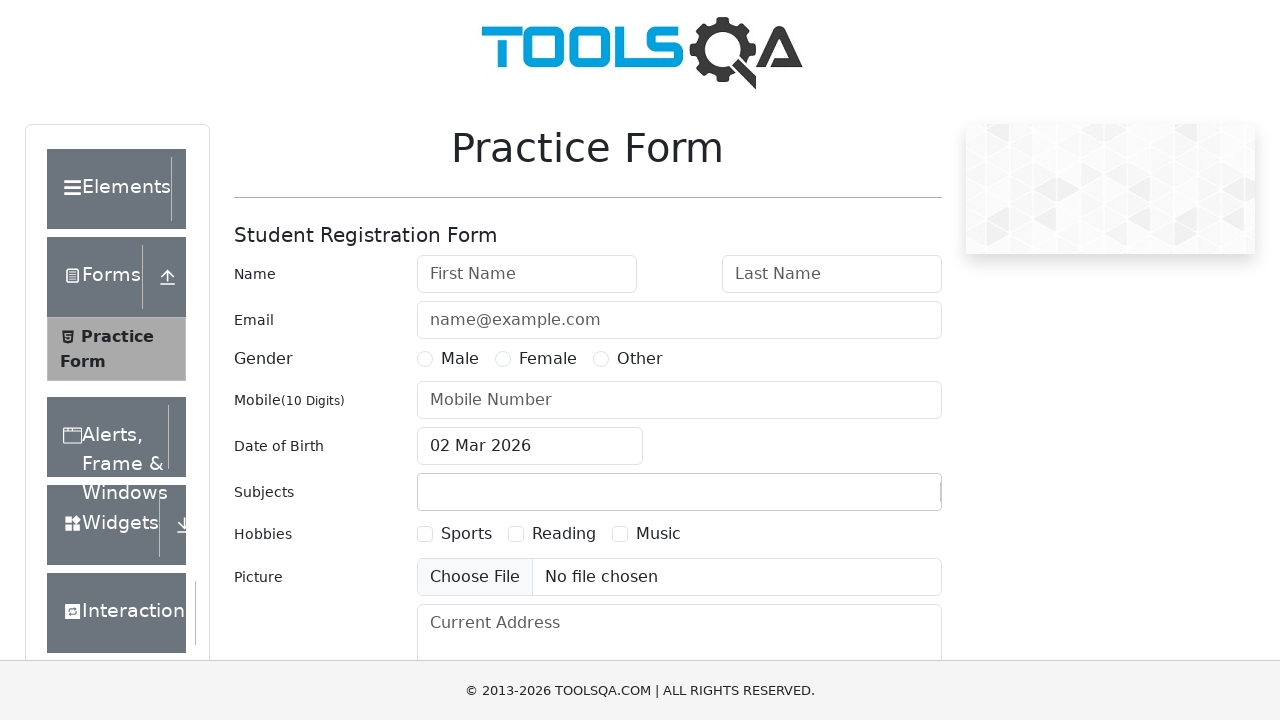

Filled first name with 'Michael' on #firstName
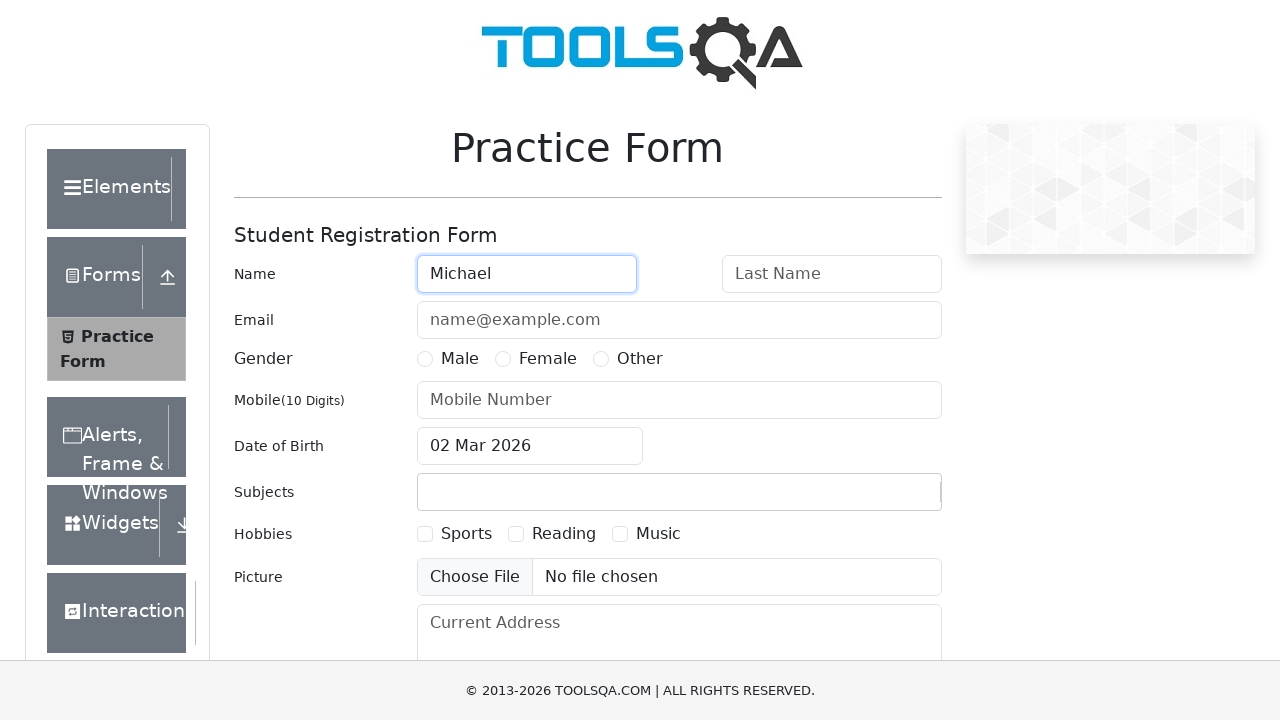

Filled last name with 'Johnson' on #lastName
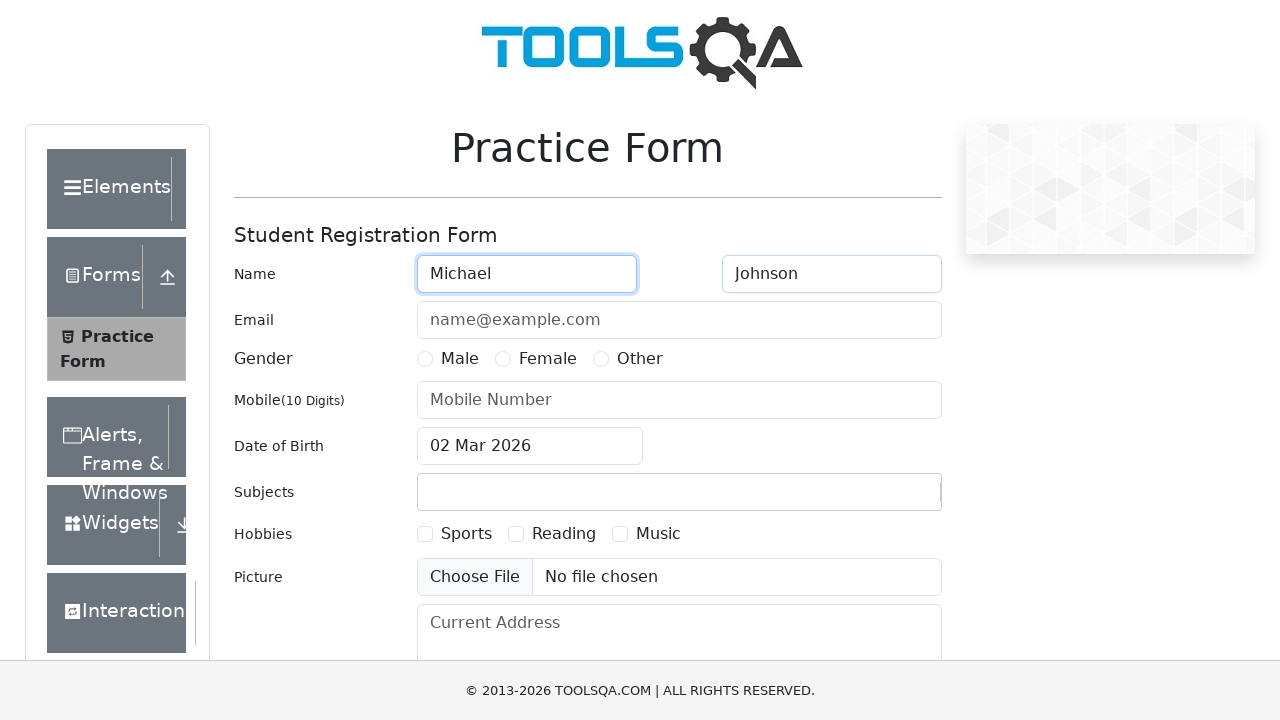

Filled email with 'michael.johnson@example.com' on #userEmail
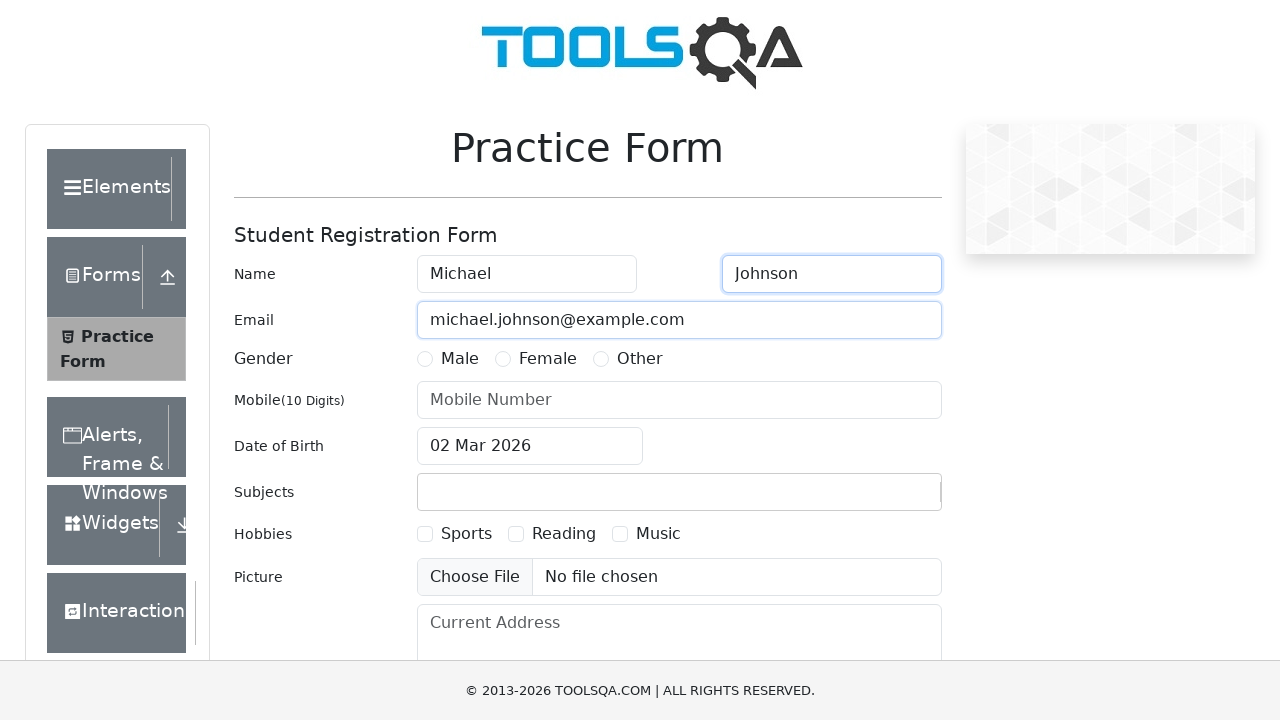

Selected gender: Male at (460, 359) on label[for='gender-radio-1']
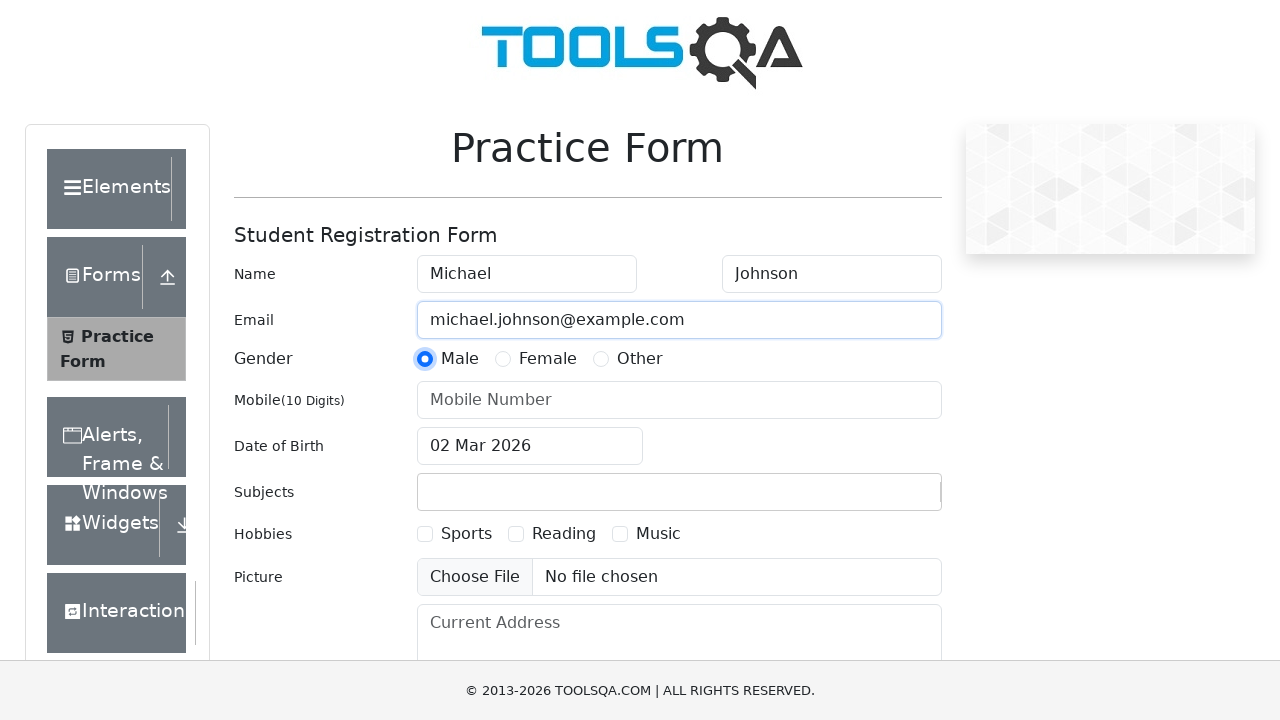

Filled phone number with '5551234567' on #userNumber
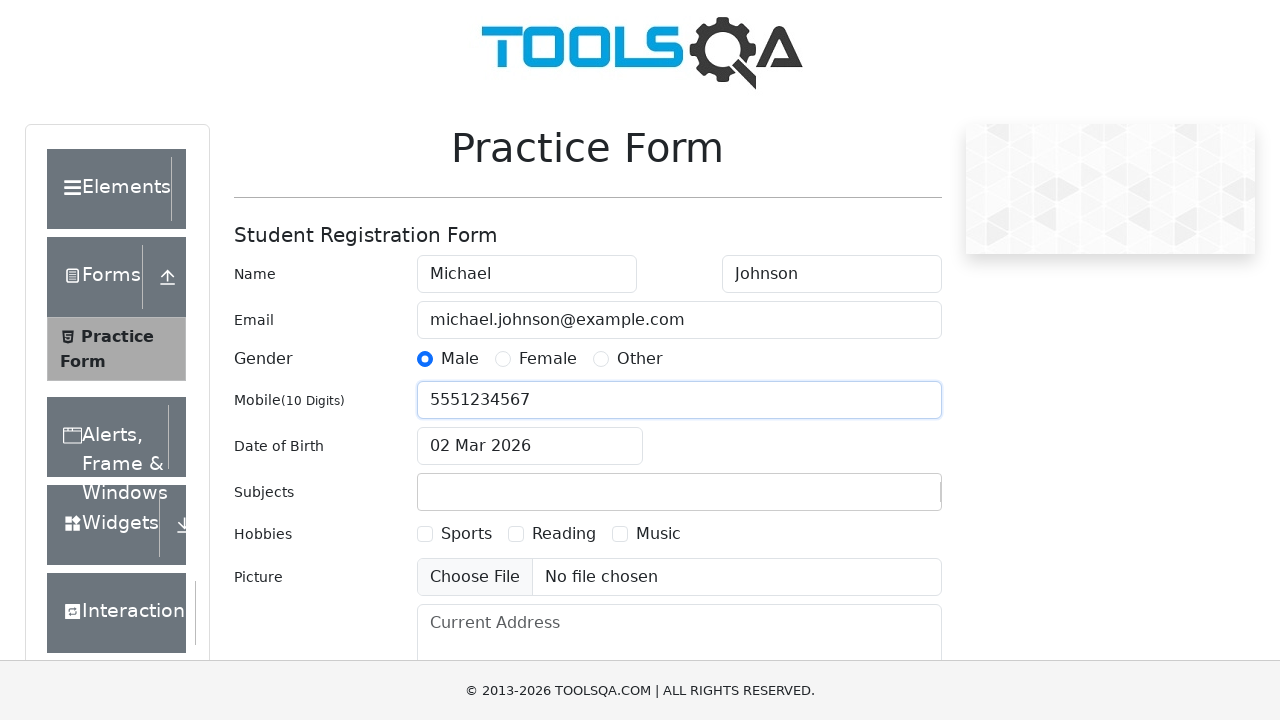

Opened date of birth picker at (530, 446) on #dateOfBirthInput
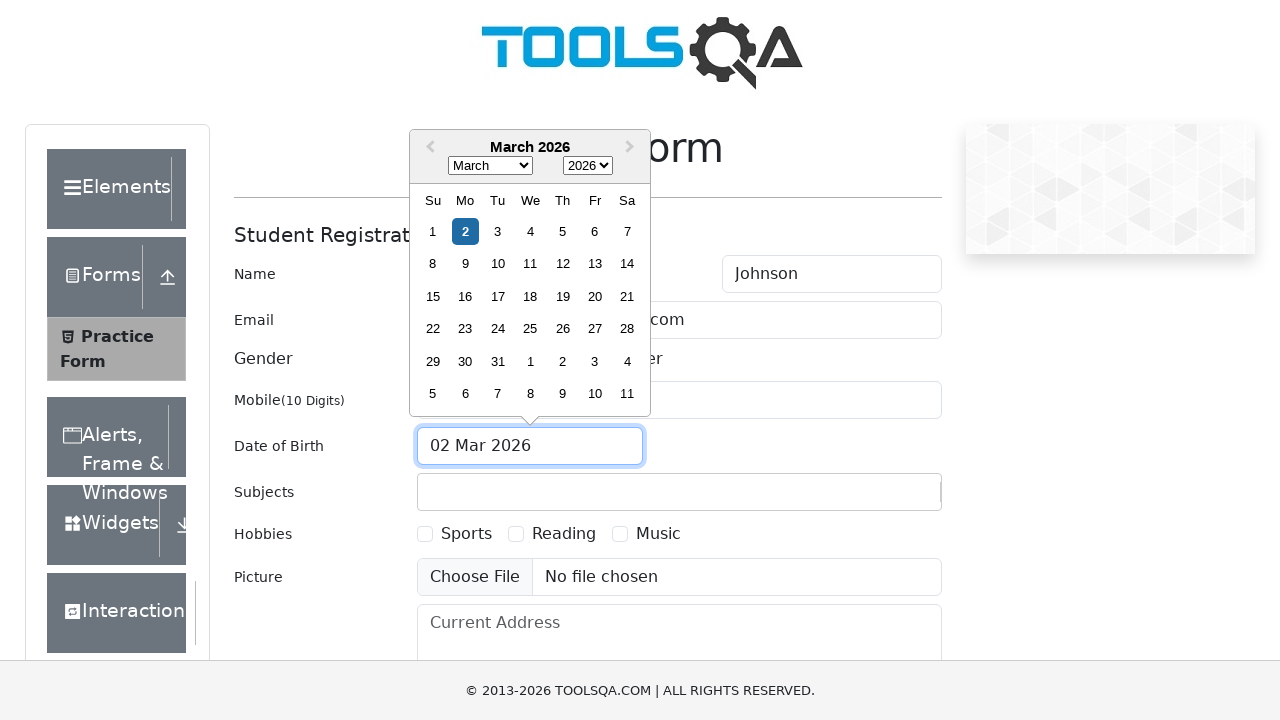

Selected month: January on .react-datepicker__month-select
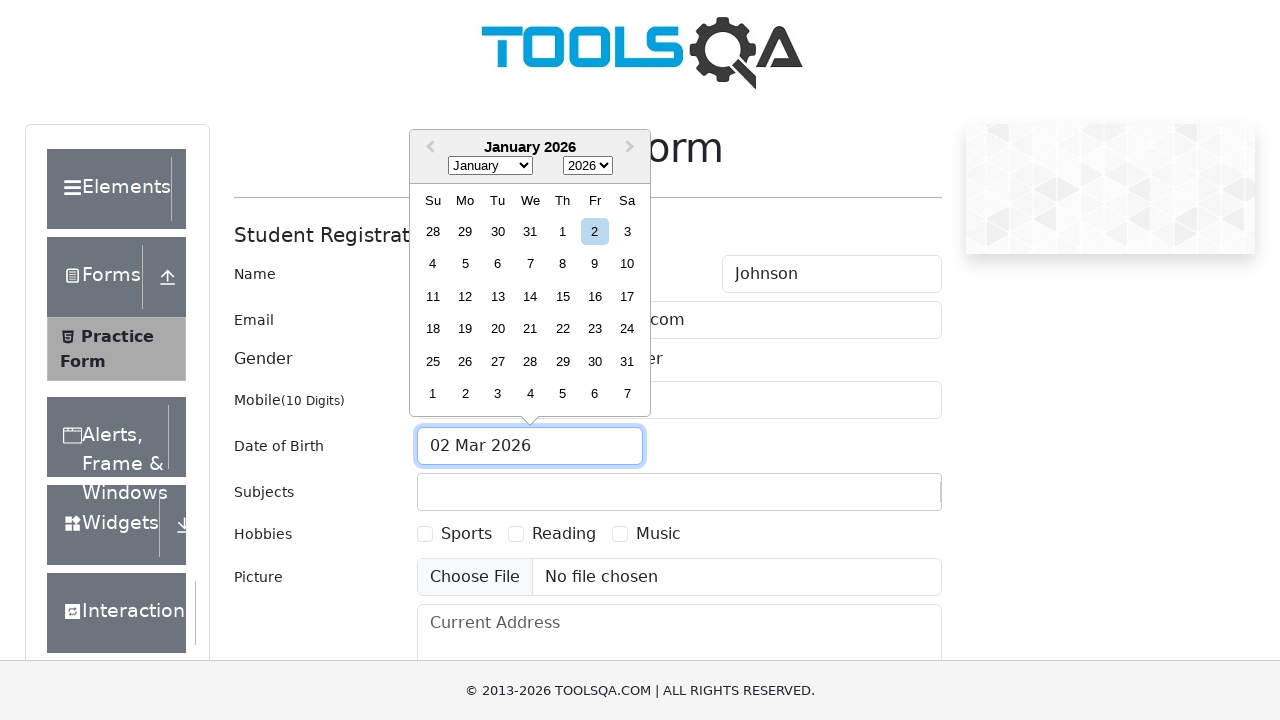

Selected year: 1990 on .react-datepicker__year-select
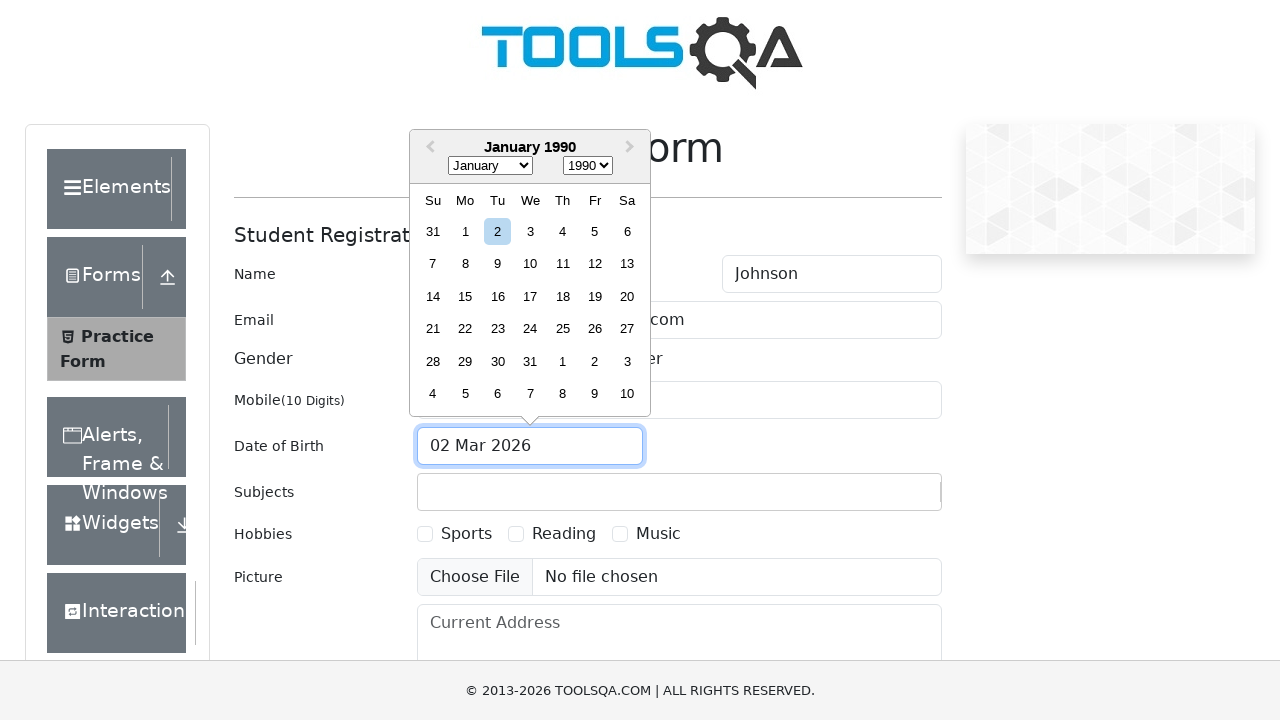

Selected day: 15 (Date of birth: January 15, 1990) at (465, 296) on .react-datepicker__day--015:not(.react-datepicker__day--outside-month)
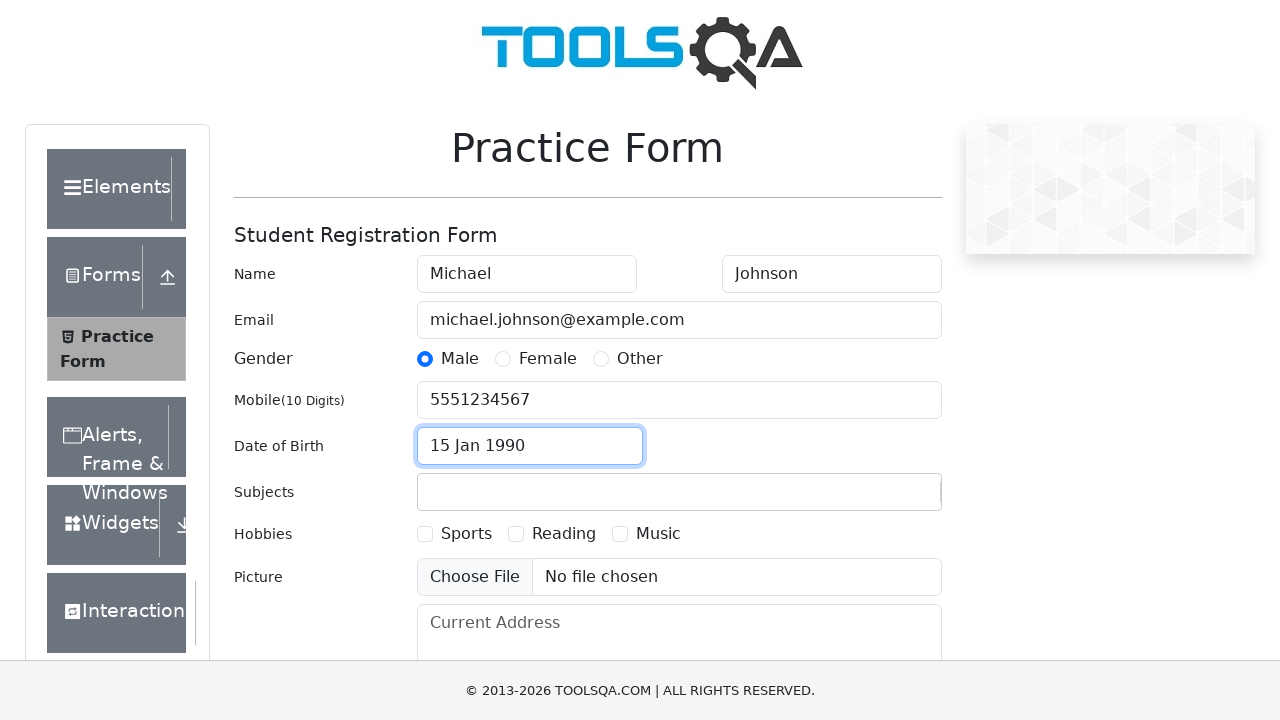

Filled subjects input with 'Math' on #subjectsInput
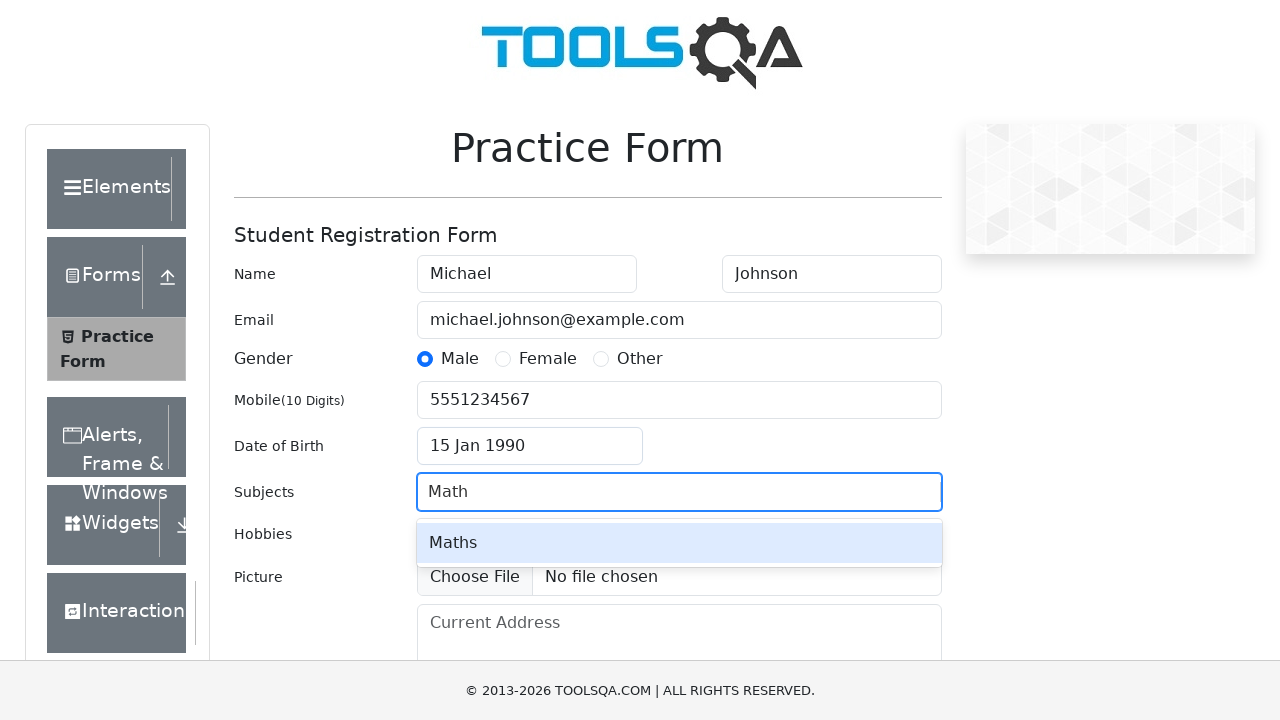

Confirmed subject 'Math' by pressing Enter on #subjectsInput
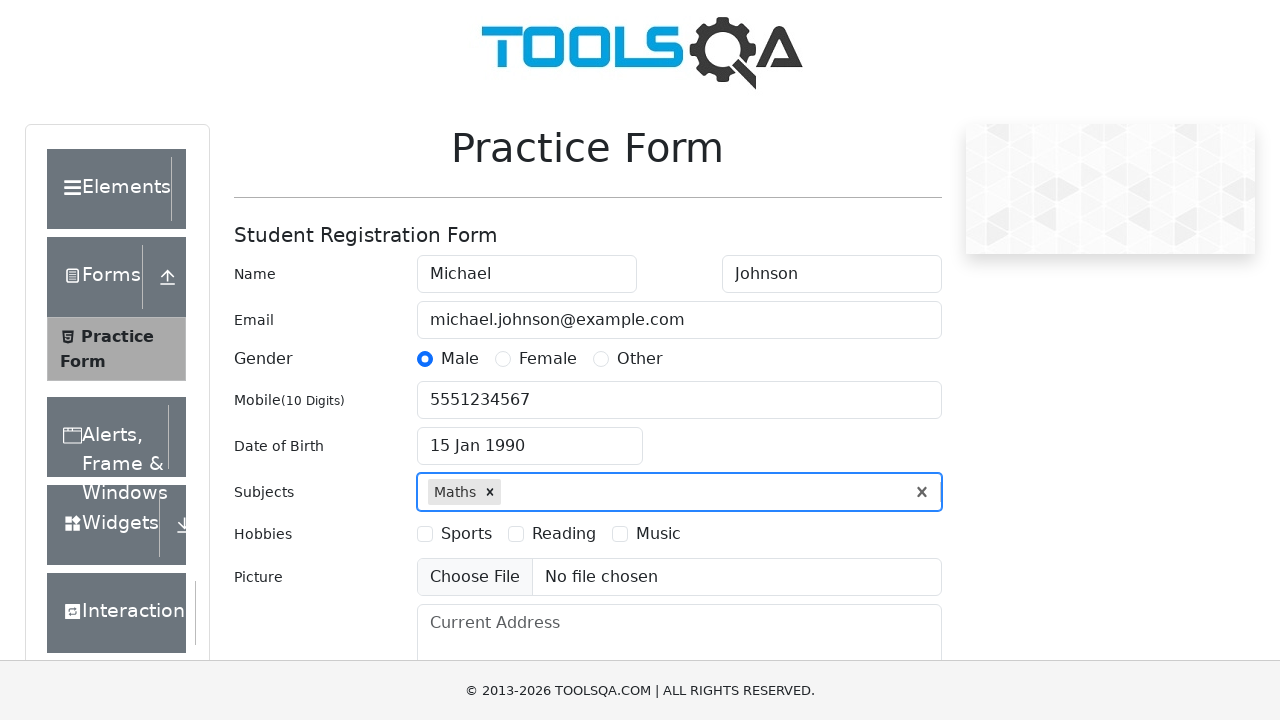

Filled subjects input with 'Physics' on #subjectsInput
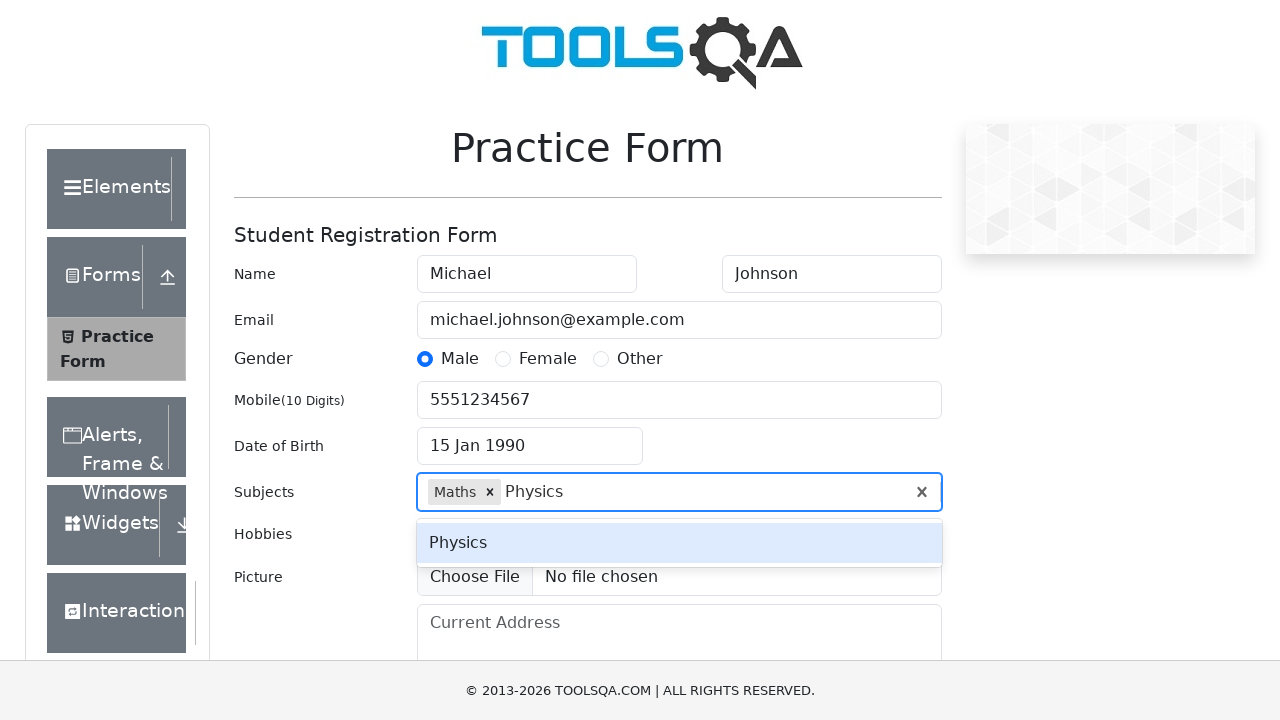

Confirmed subject 'Physics' by pressing Enter on #subjectsInput
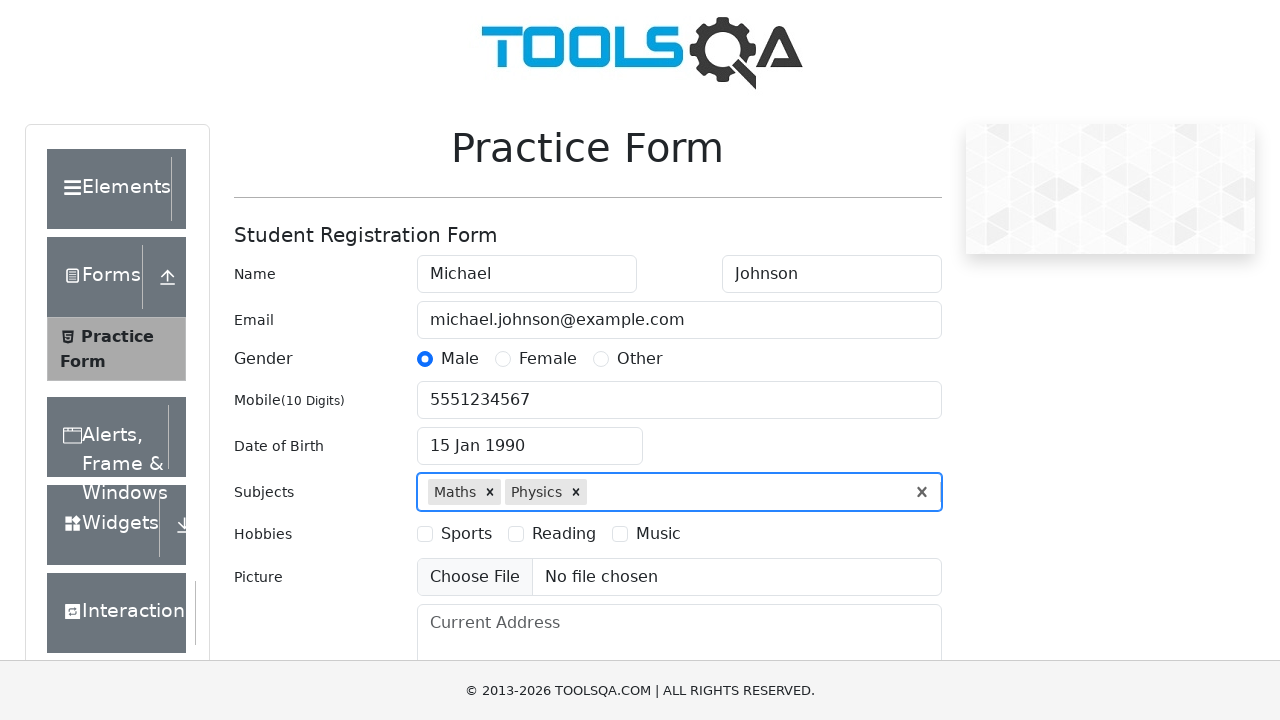

Filled subjects input with 'Chemistry' on #subjectsInput
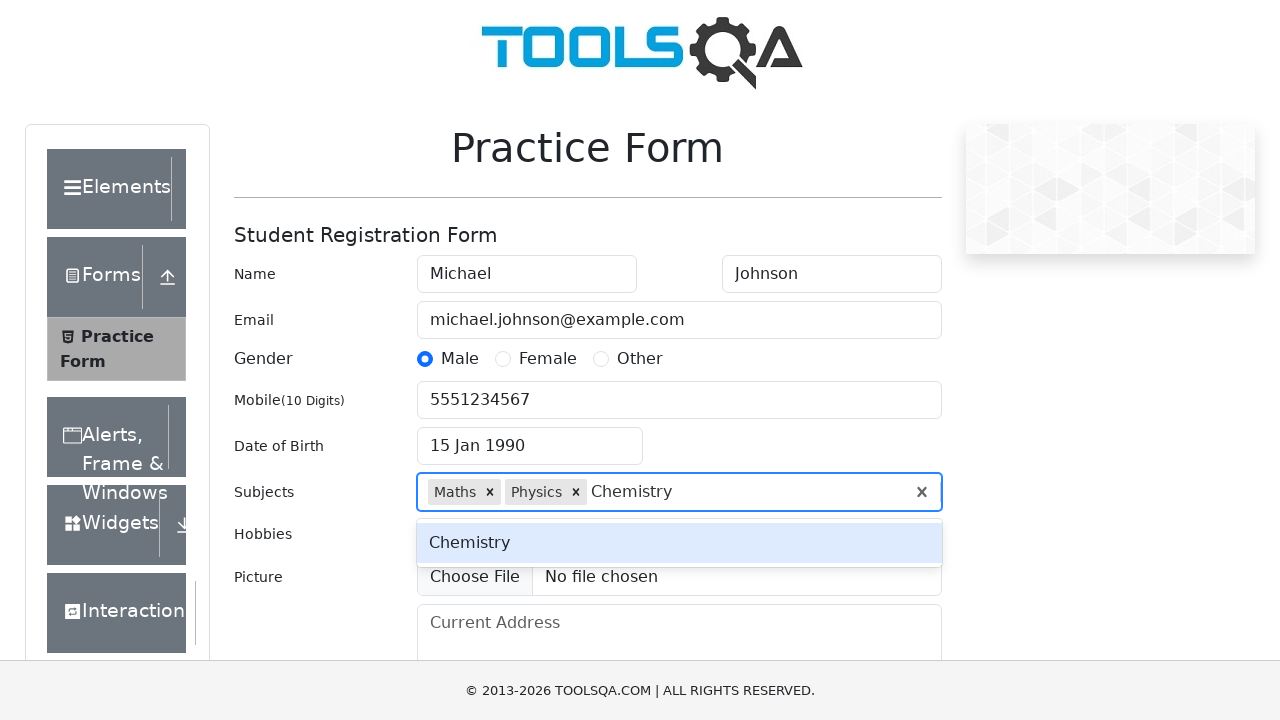

Confirmed subject 'Chemistry' by pressing Enter on #subjectsInput
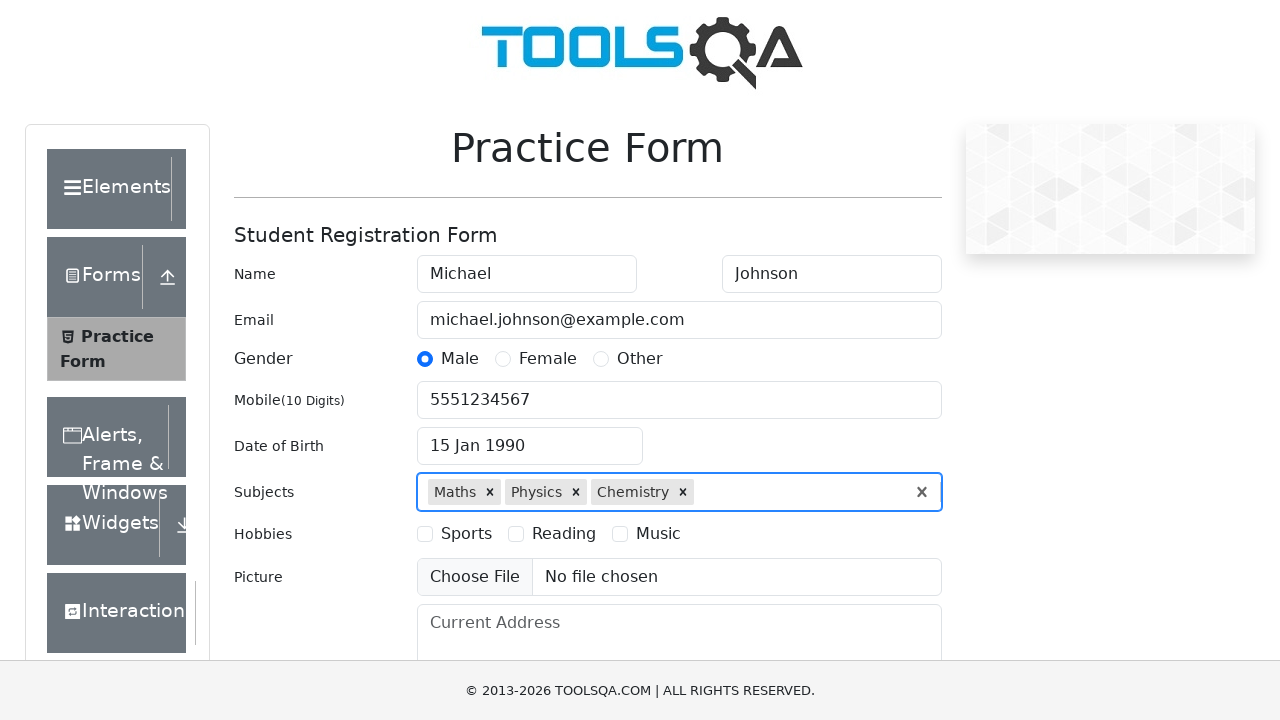

Selected hobby: Sports at (466, 534) on label[for='hobbies-checkbox-1']
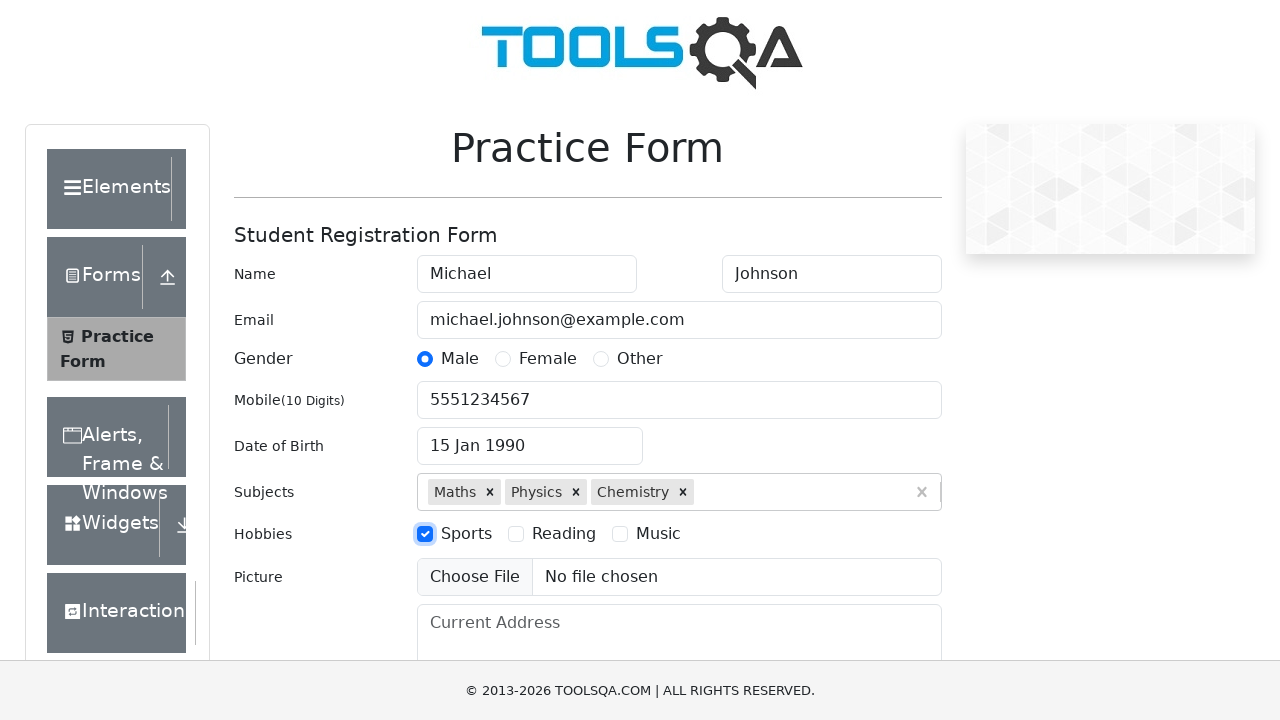

Selected hobby: Reading at (564, 534) on label[for='hobbies-checkbox-2']
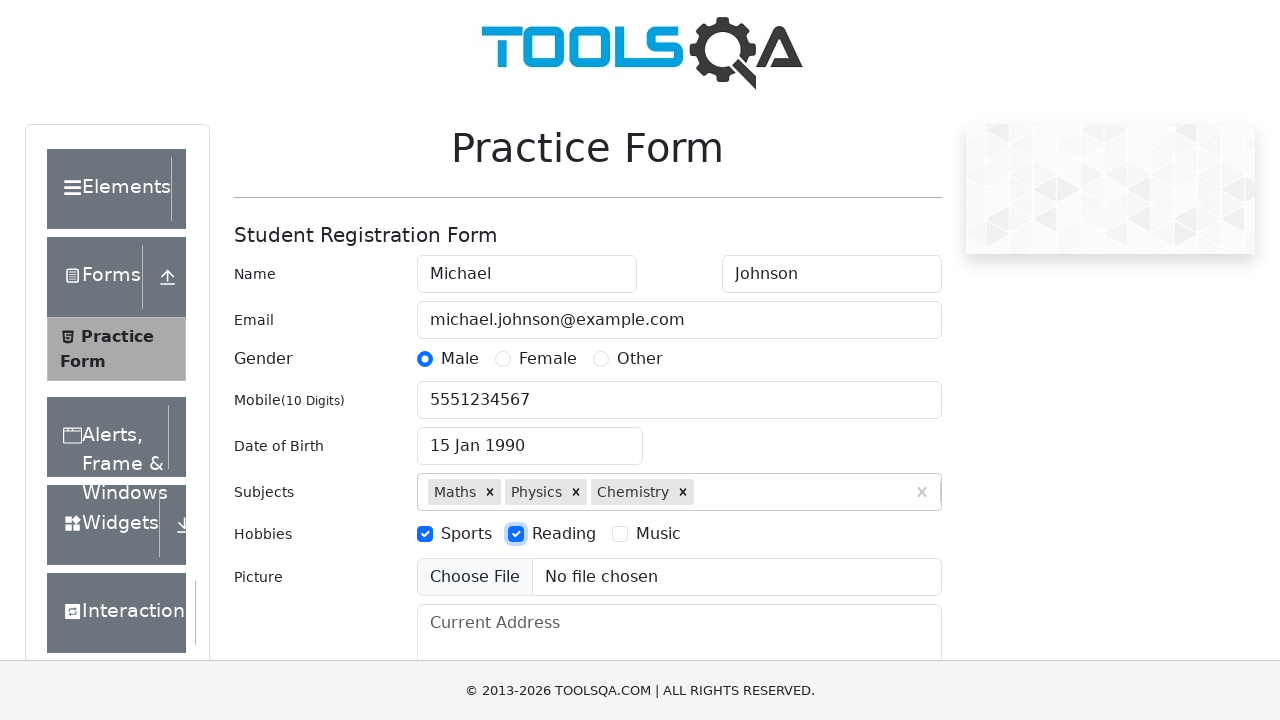

Selected hobby: Music at (658, 534) on label[for='hobbies-checkbox-3']
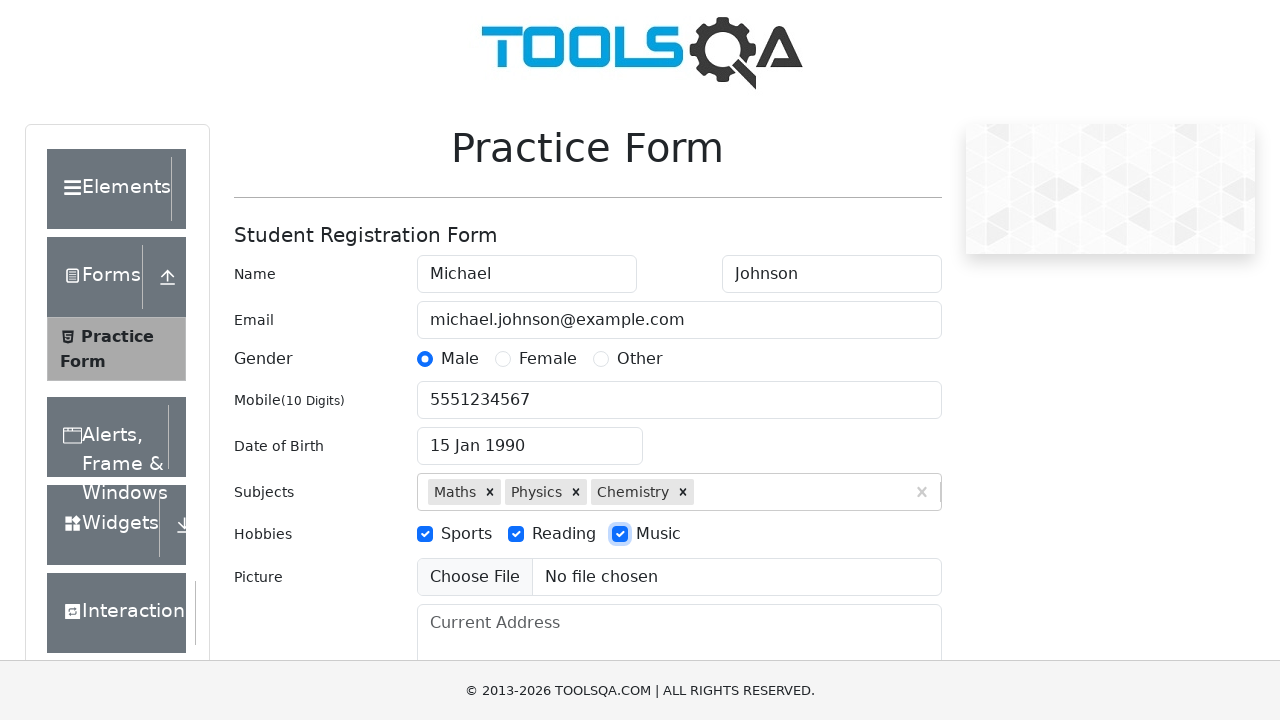

Filled current address with '123 Main Street, New York, NY 10001' on #currentAddress
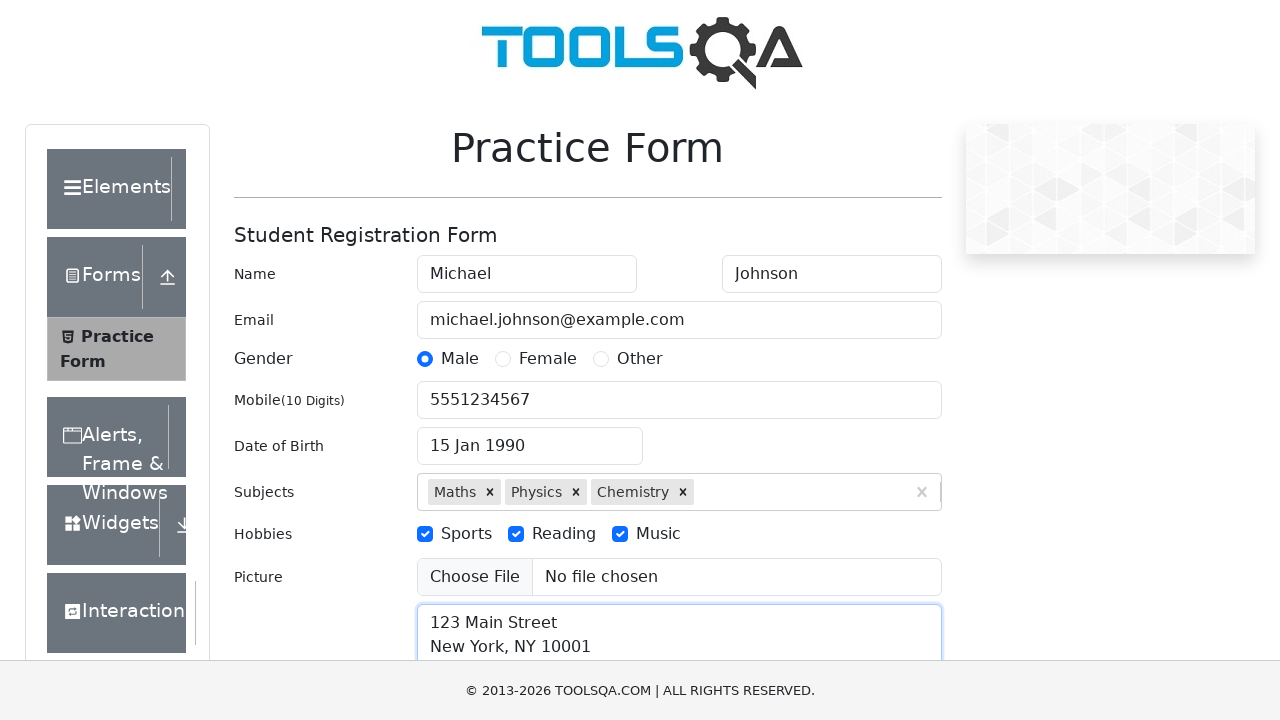

Scrolled to state/city selection section
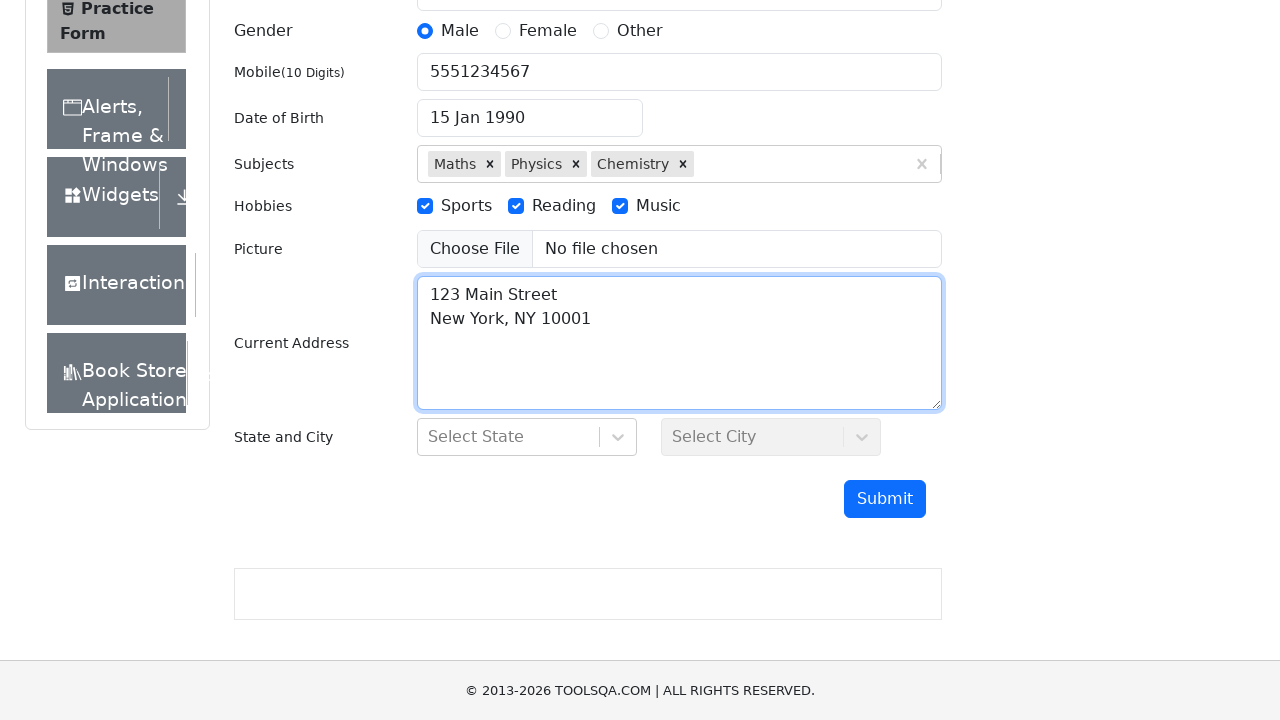

Opened state dropdown at (527, 437) on #state
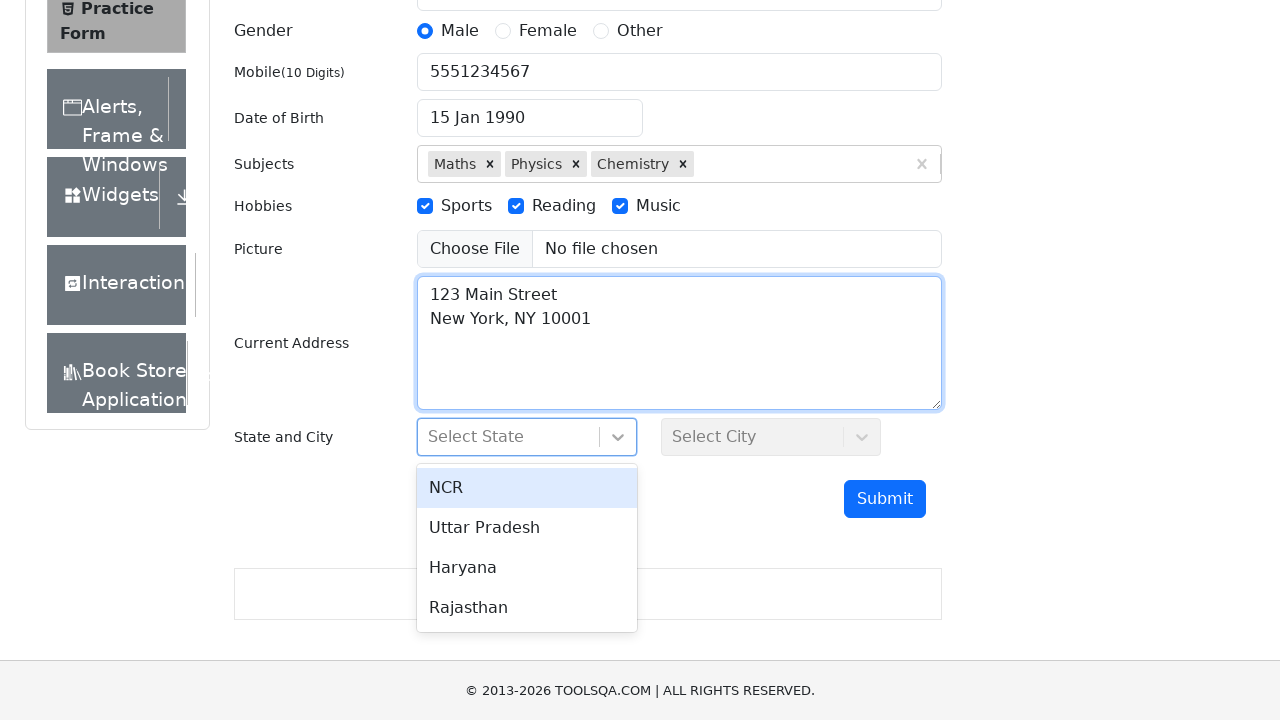

Selected state: NCR at (527, 488) on div[class*='menu'] >> text=NCR
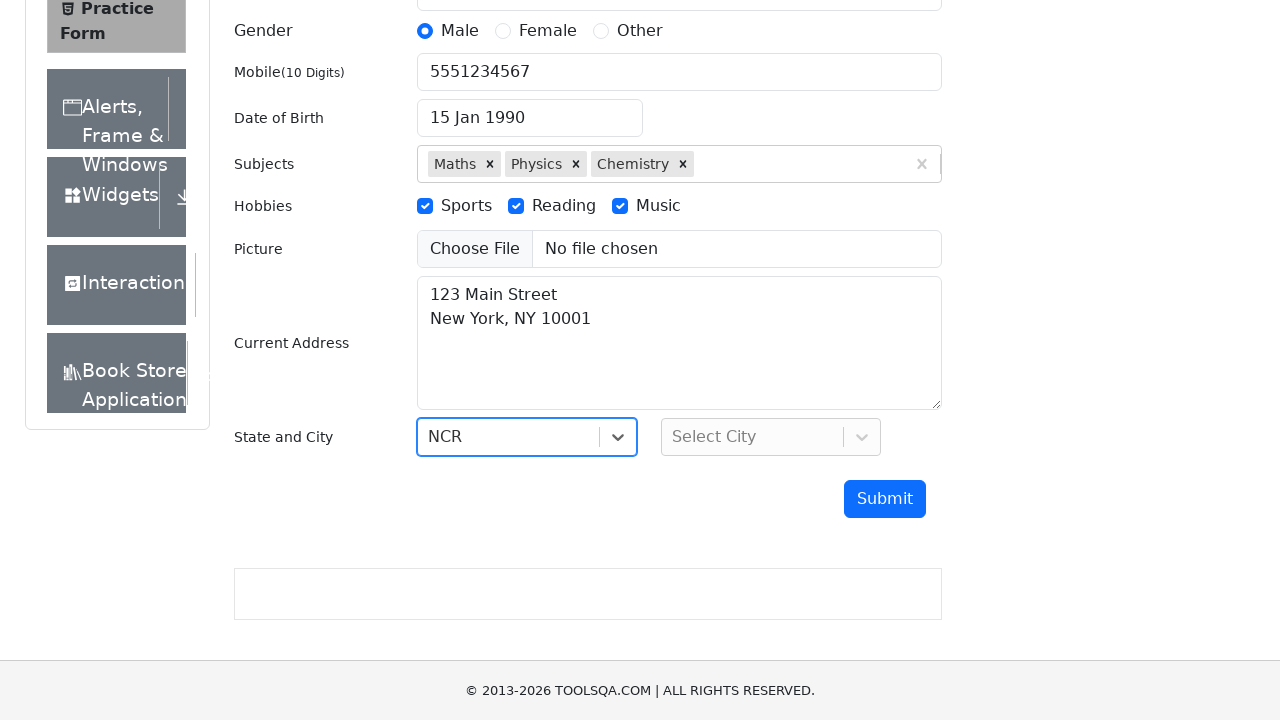

Opened city dropdown at (771, 437) on #city
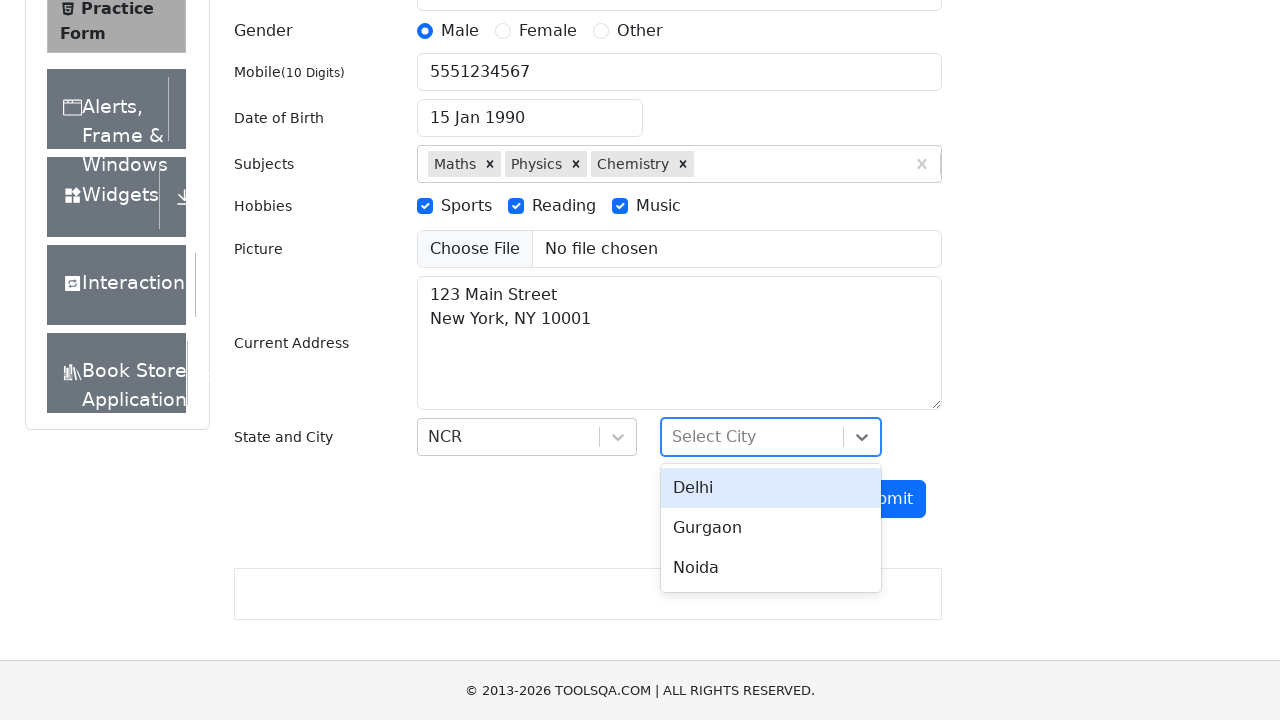

Selected city: Delhi at (771, 488) on div[class*='menu'] >> text=Delhi
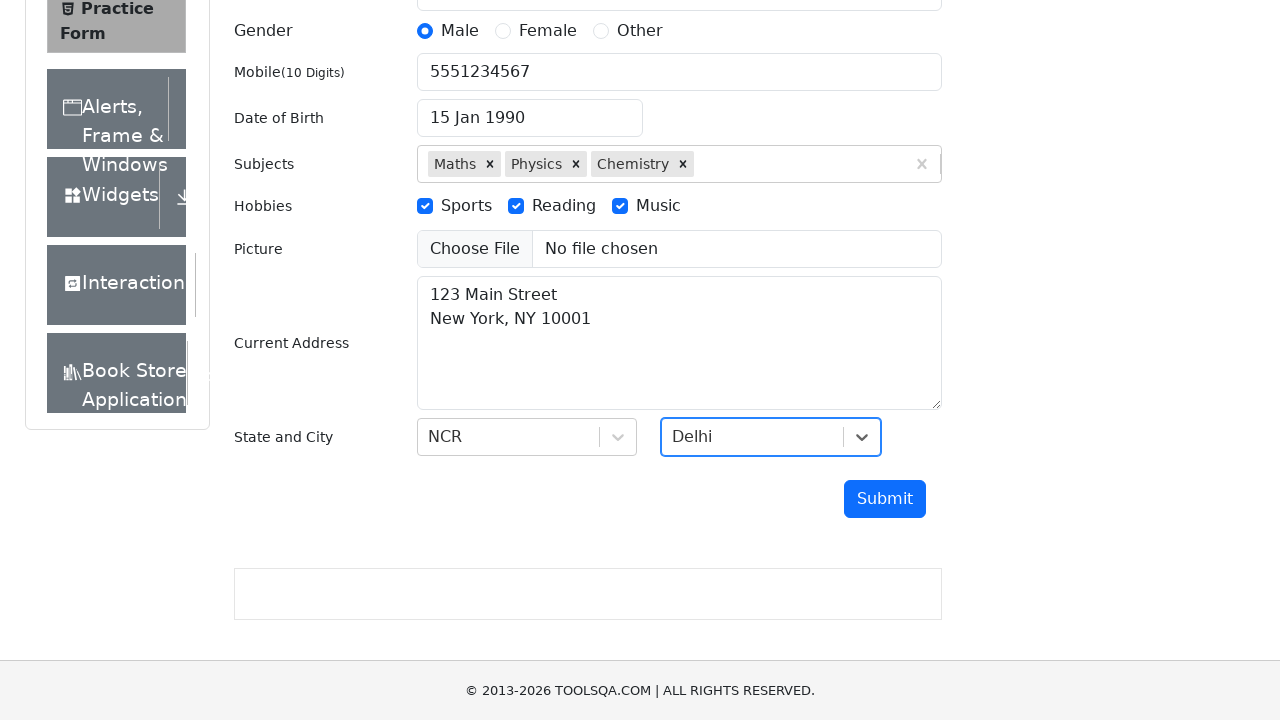

Scrolled to submit button
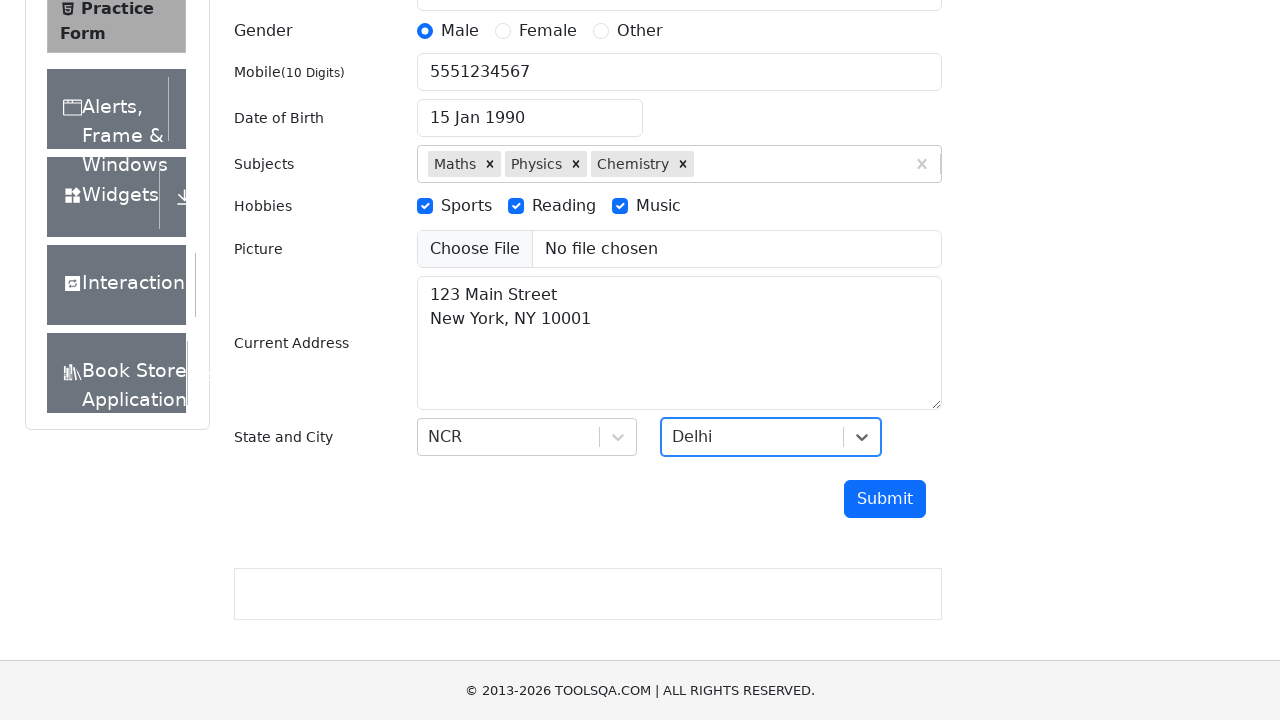

Clicked submit button to submit the form at (885, 499) on #submit
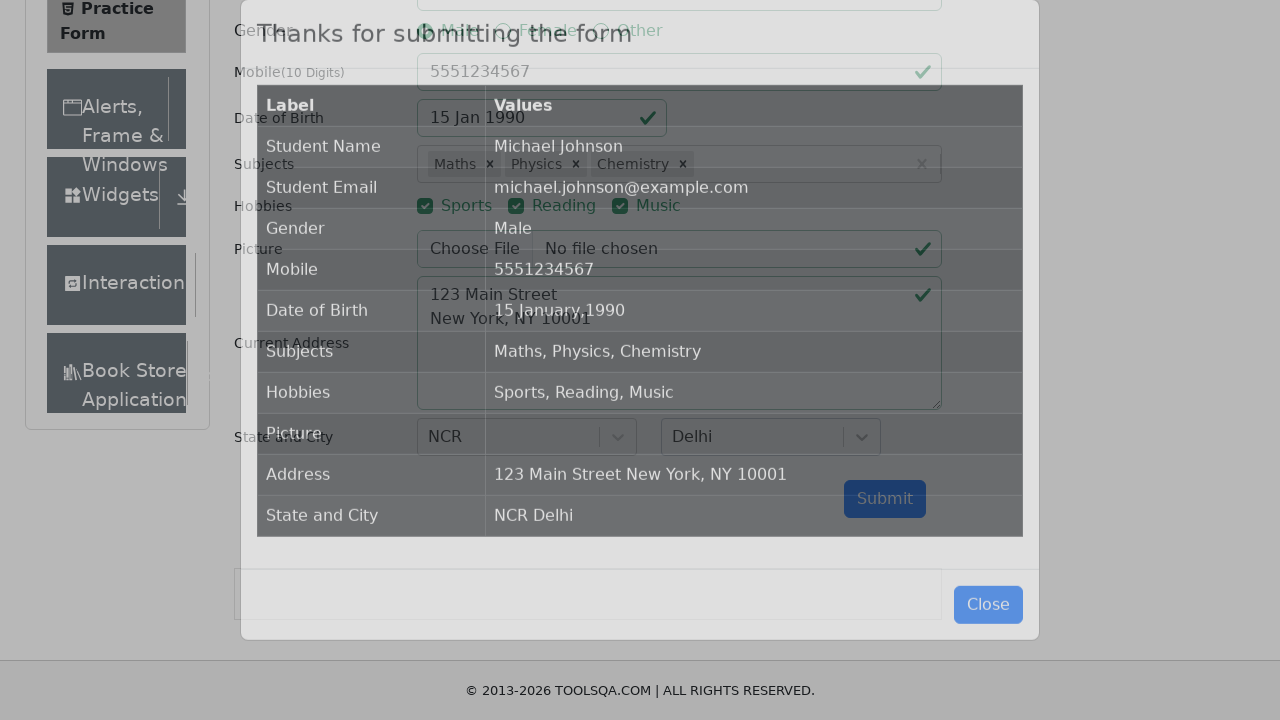

Submission success modal appeared
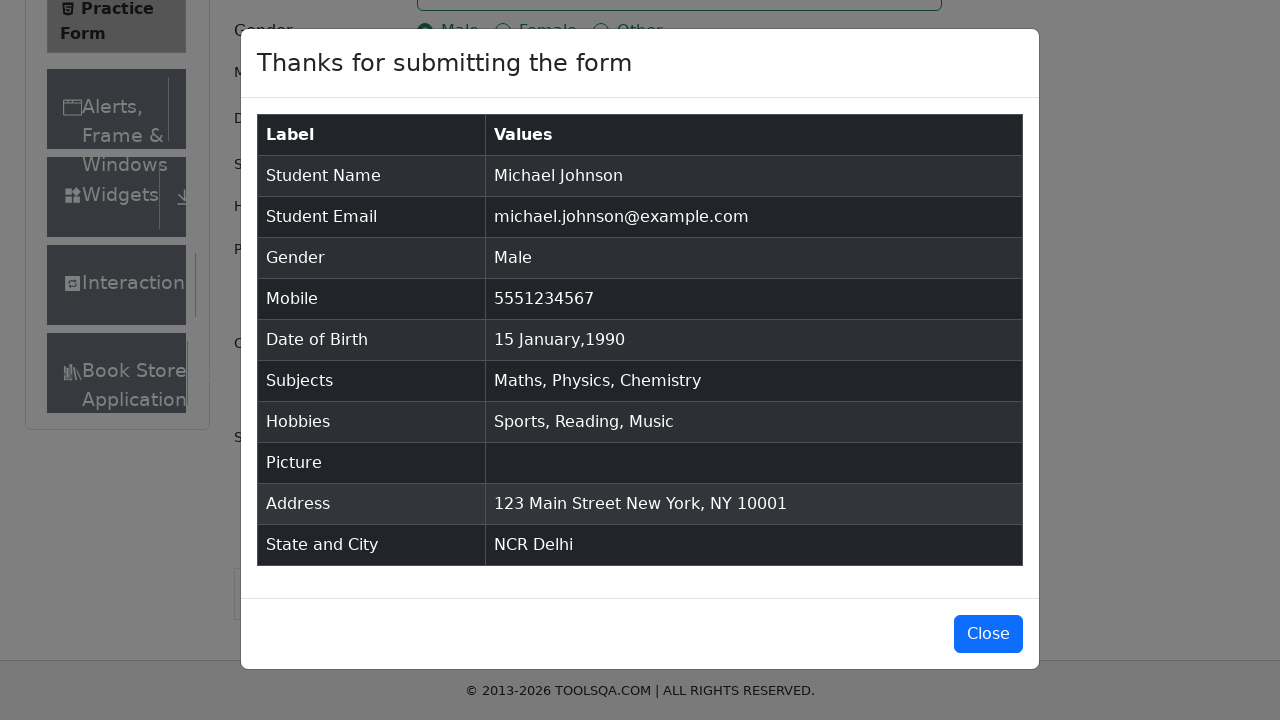

Verified modal displays 'Thanks for submitting the form'
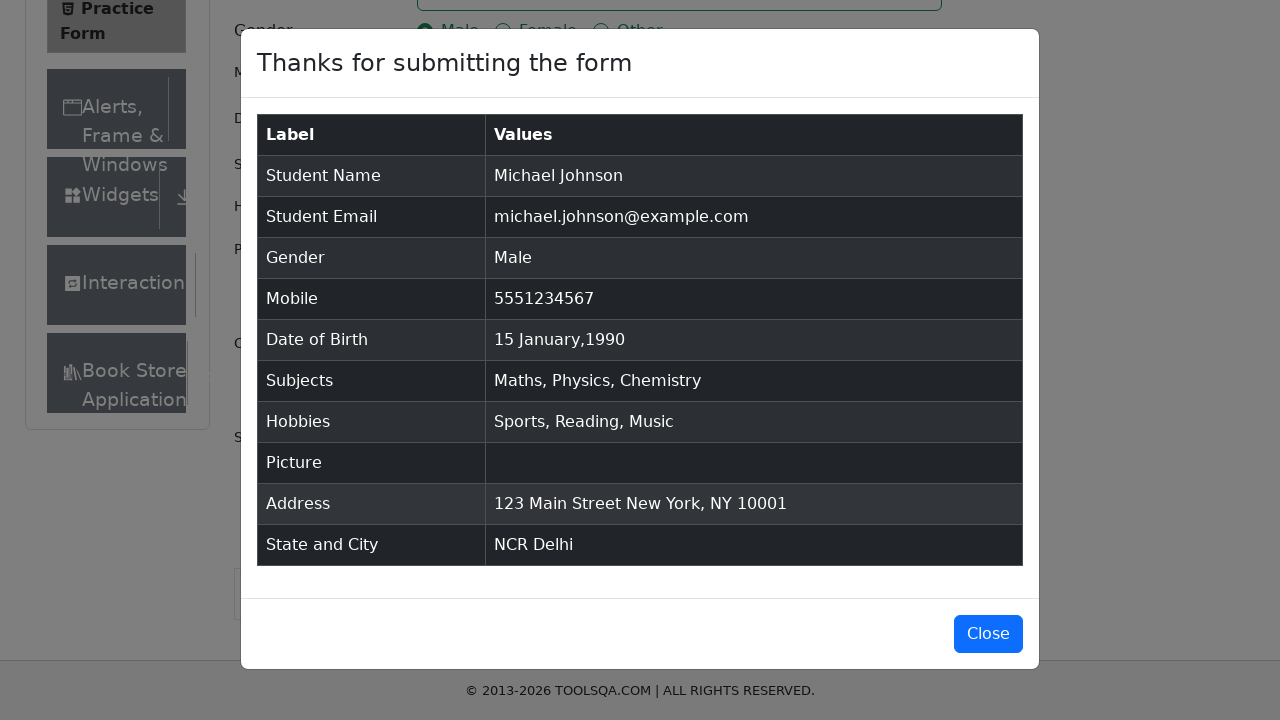

Closed the submission success modal at (988, 634) on #closeLargeModal
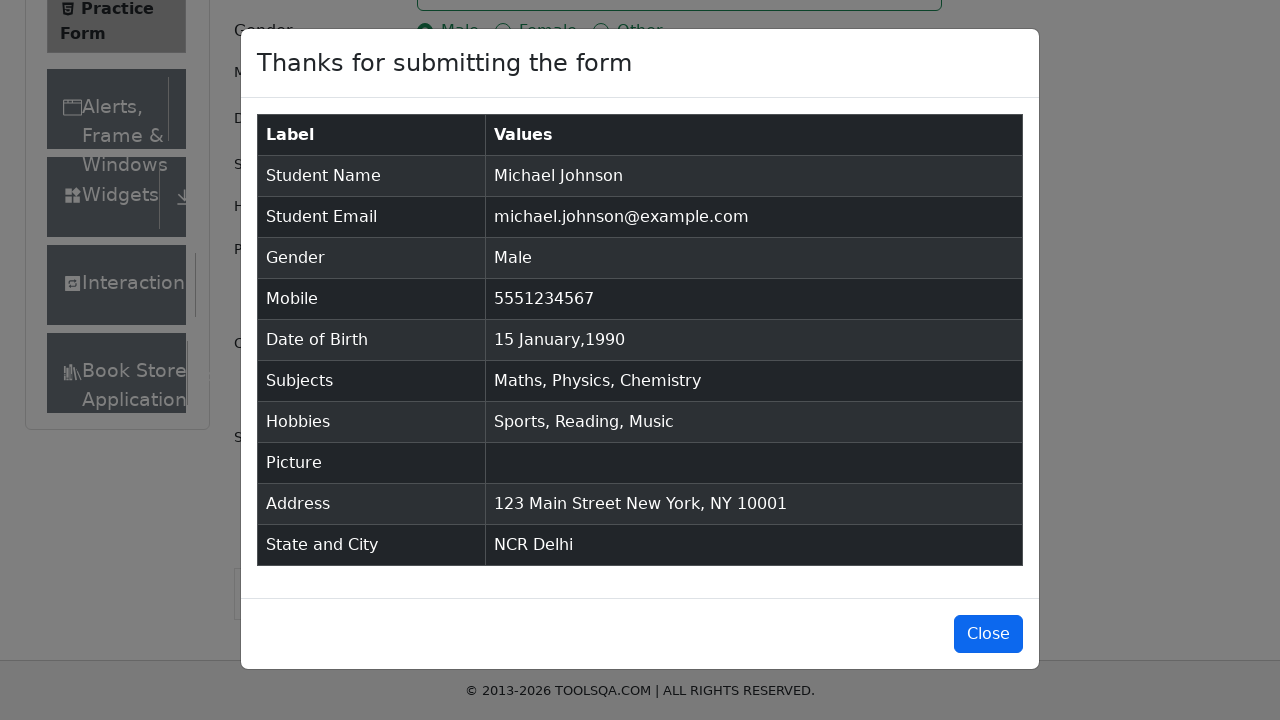

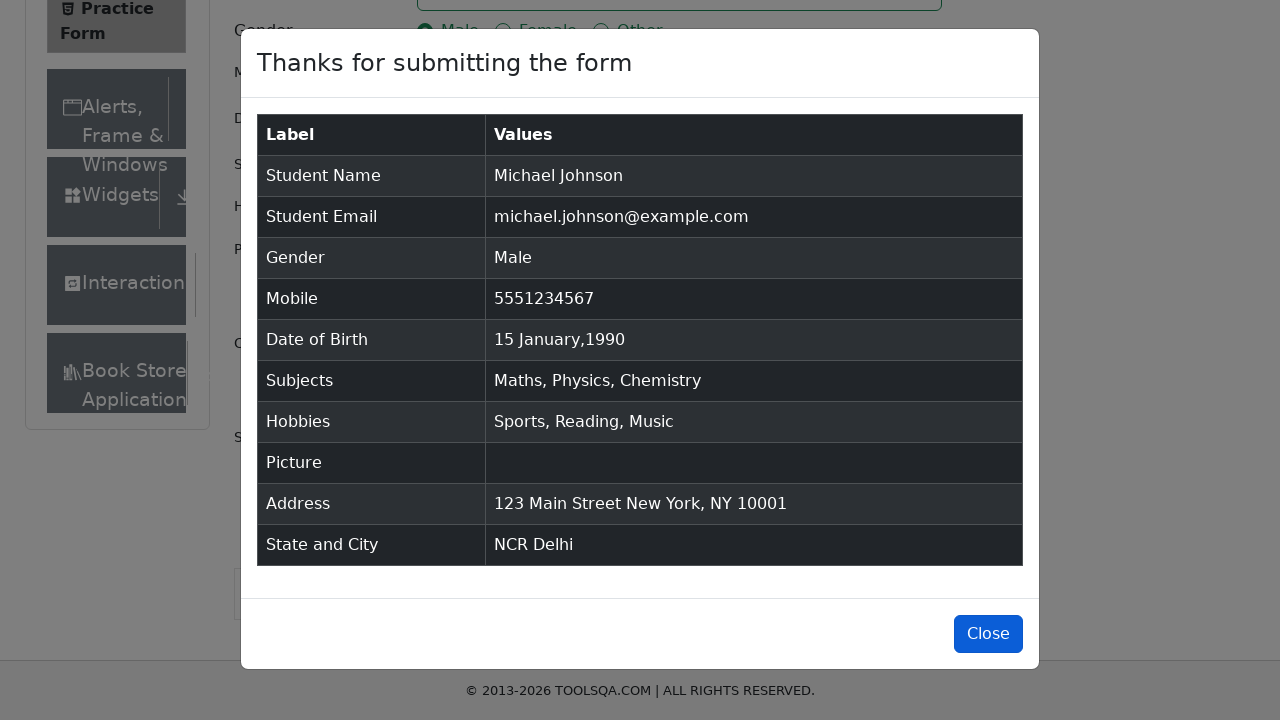